Verifies that the OrangeHRM logo is displayed on the login page

Starting URL: https://opensource-demo.orangehrmlive.com/

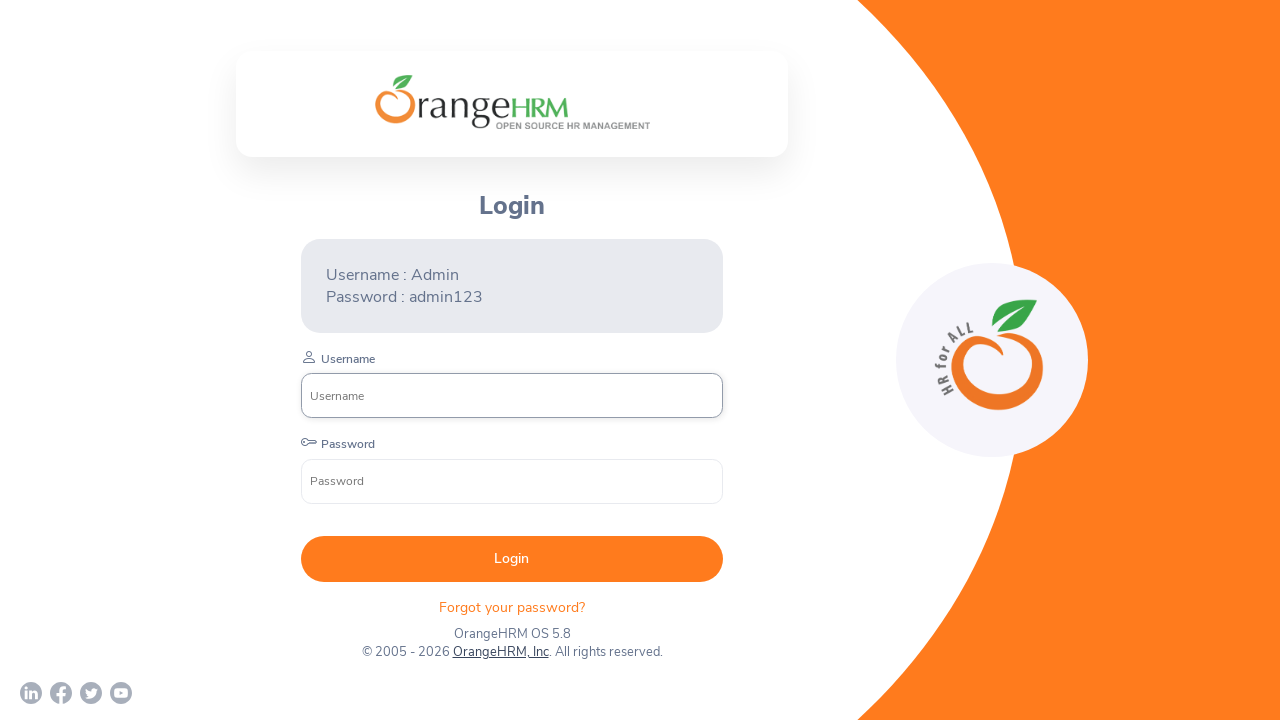

Waited for OrangeHRM logo to become visible
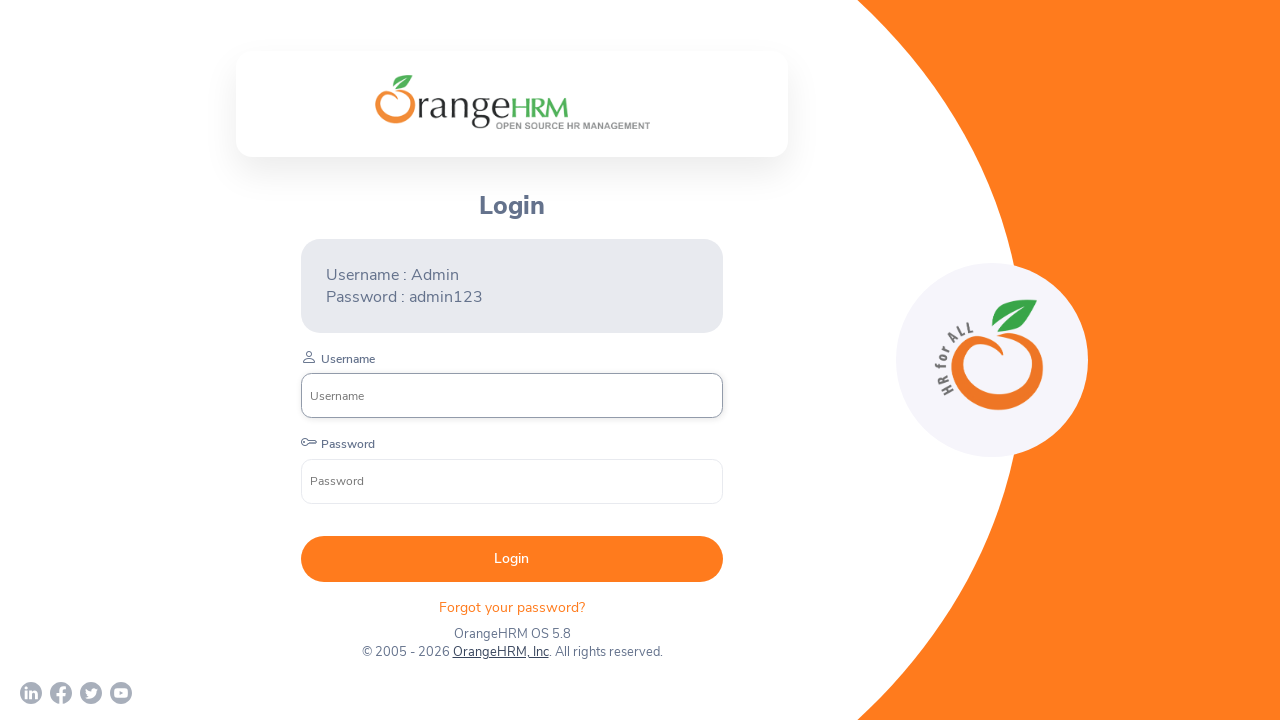

Verified that OrangeHRM logo is displayed on the login page
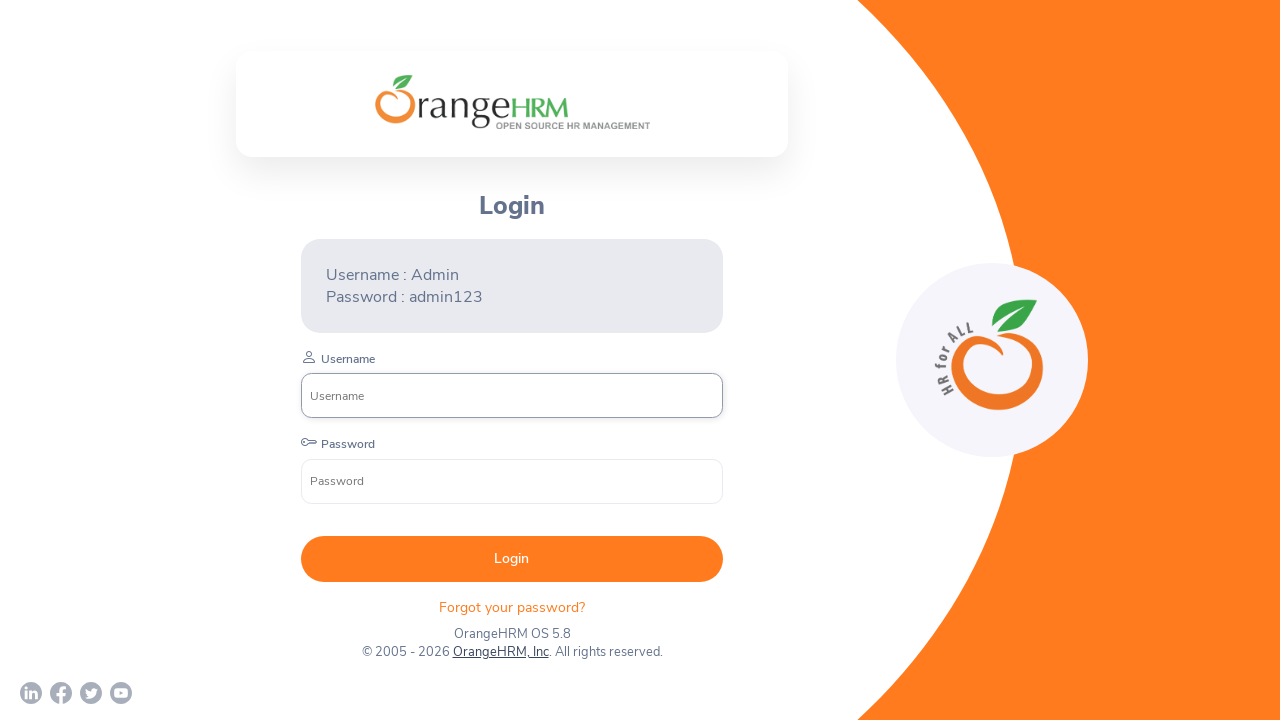

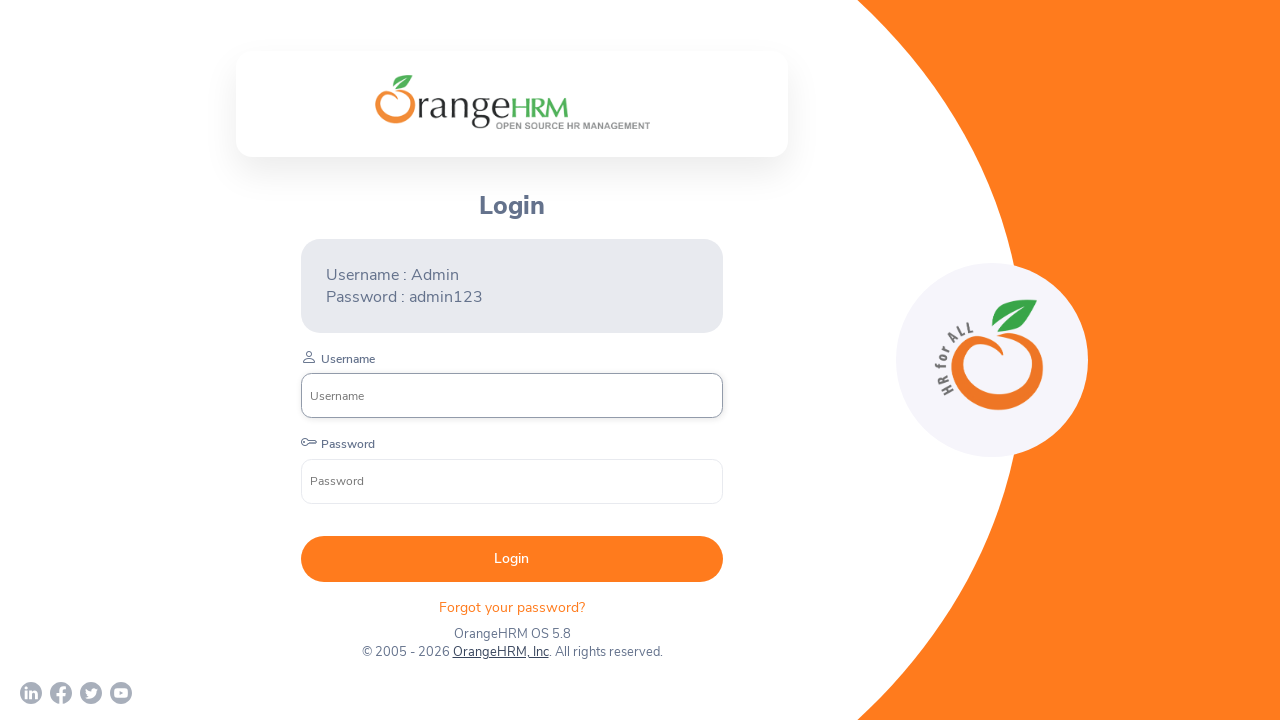